Tests AJIO website search and filtering functionality by searching for bags, applying gender and category filters, and verifying that results are displayed

Starting URL: https://www.ajio.com/

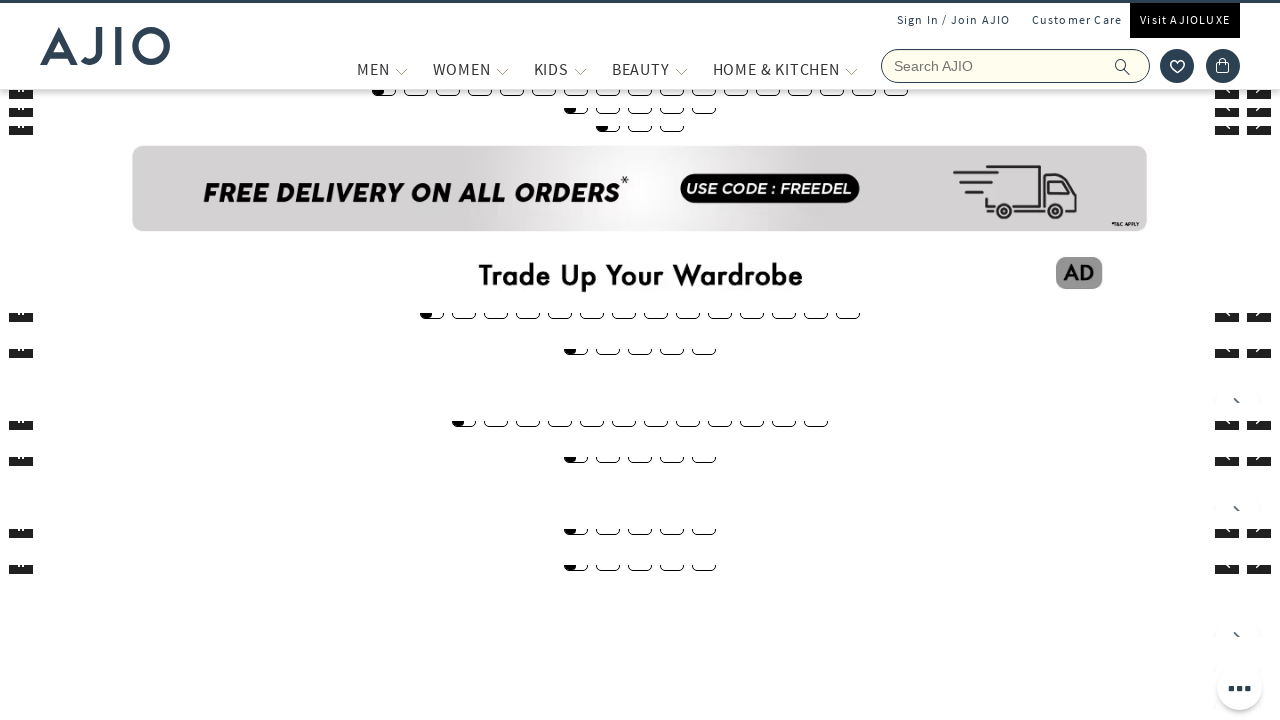

Filled search field with 'Bags' on input[name='searchVal']
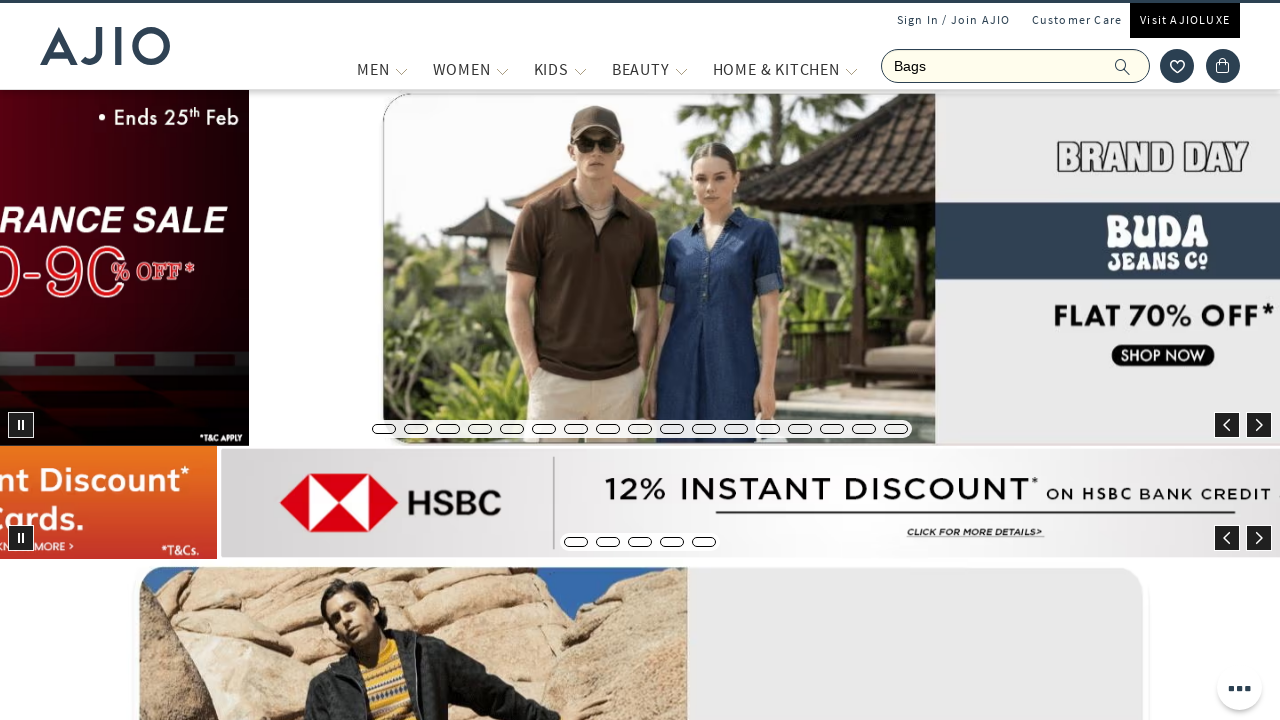

Pressed Enter to search for bags on input[name='searchVal']
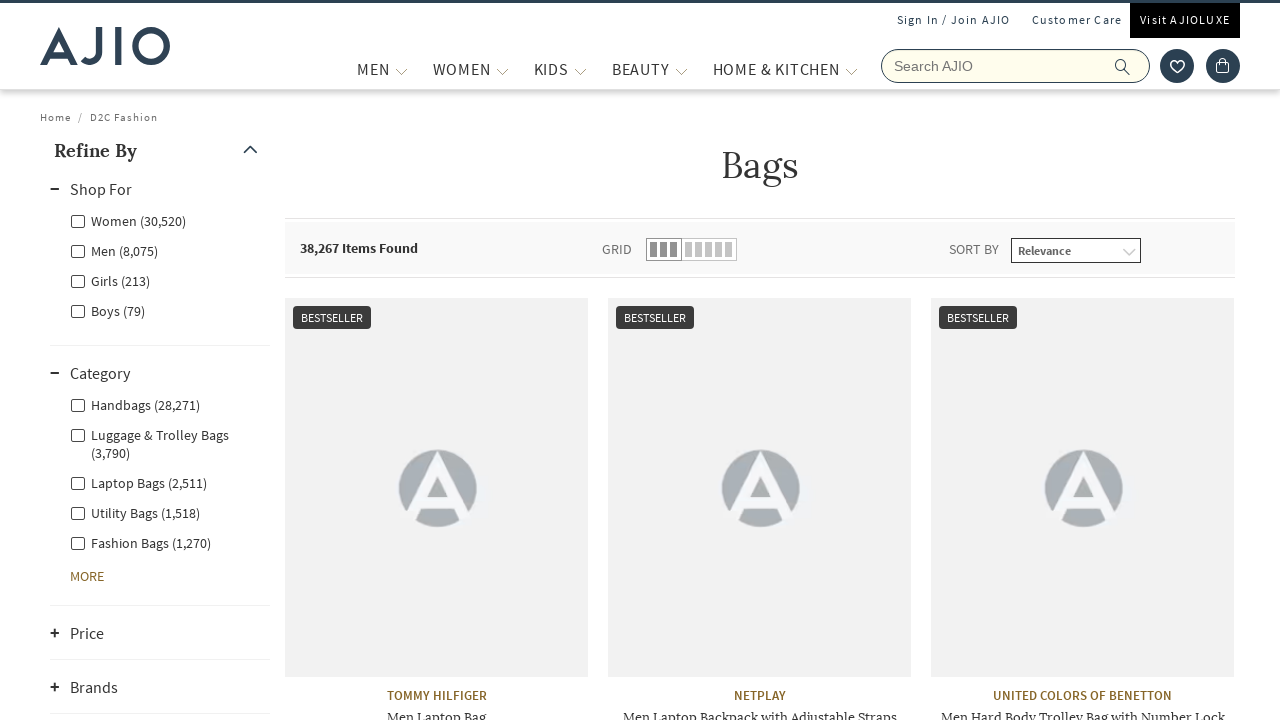

Waited for search results to load
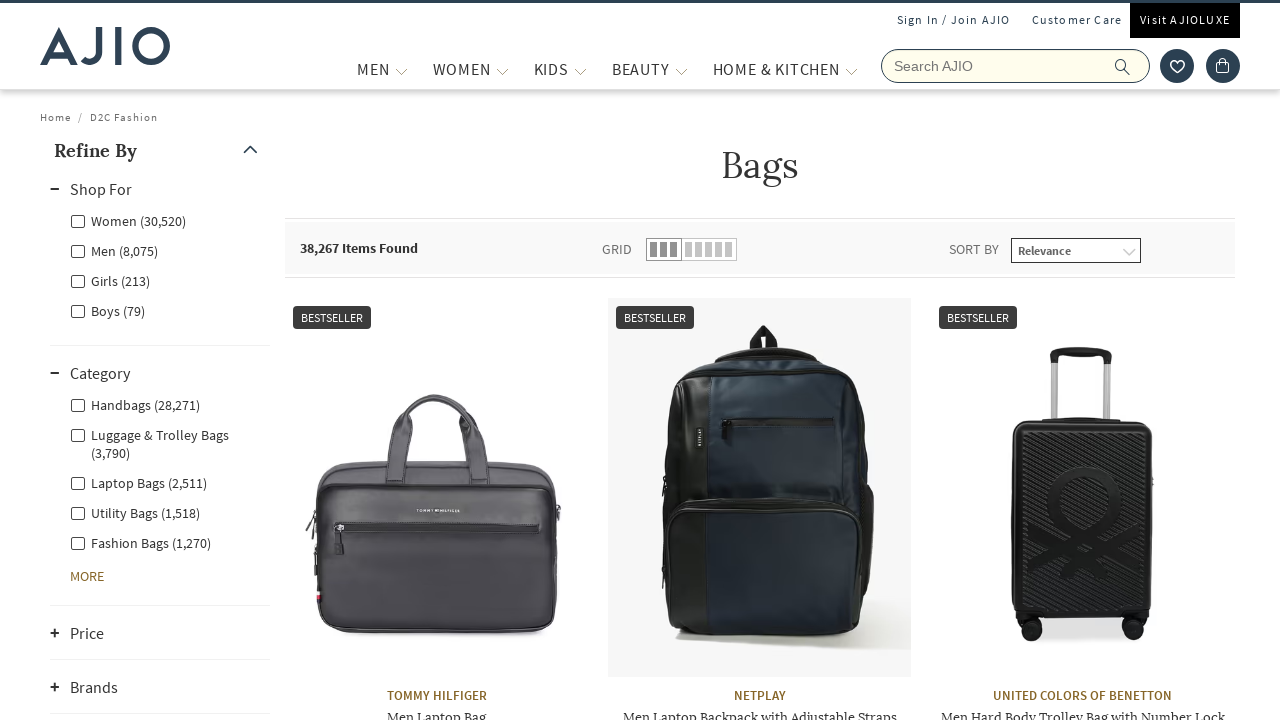

Clicked on 'Men' gender filter at (114, 250) on xpath=//label[contains(text(),'Men')]
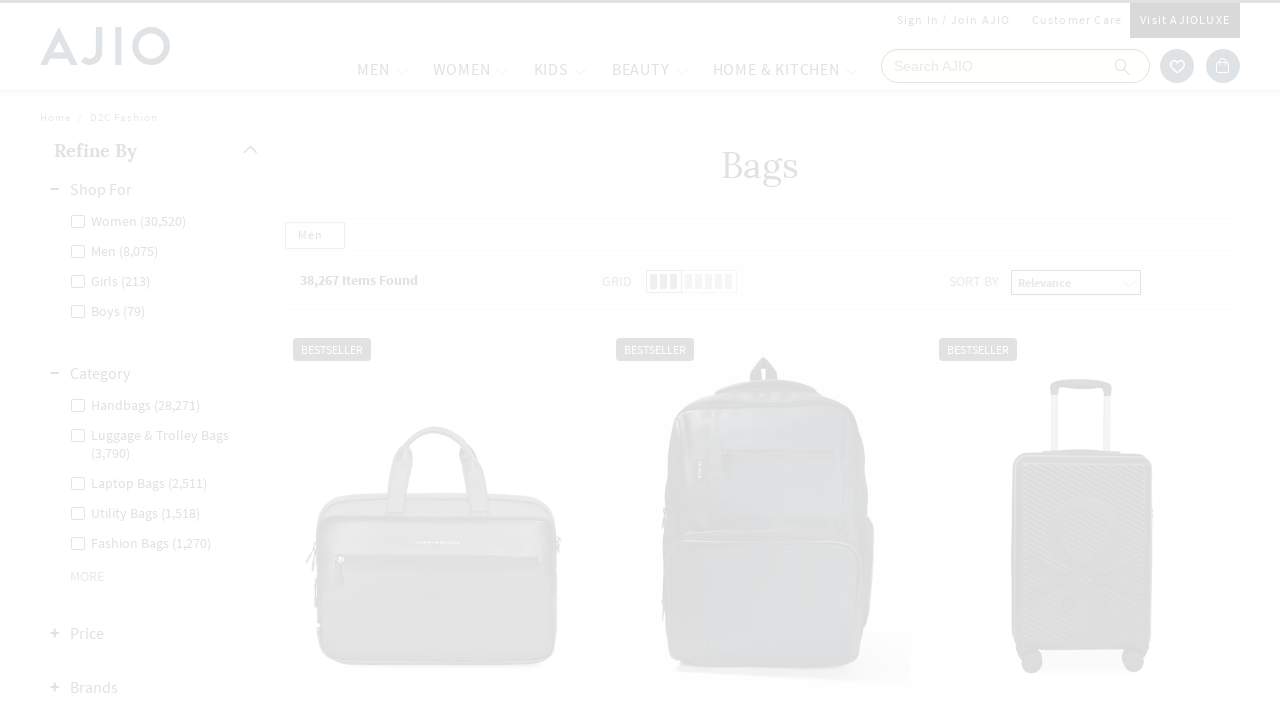

Waited for Men filter to apply
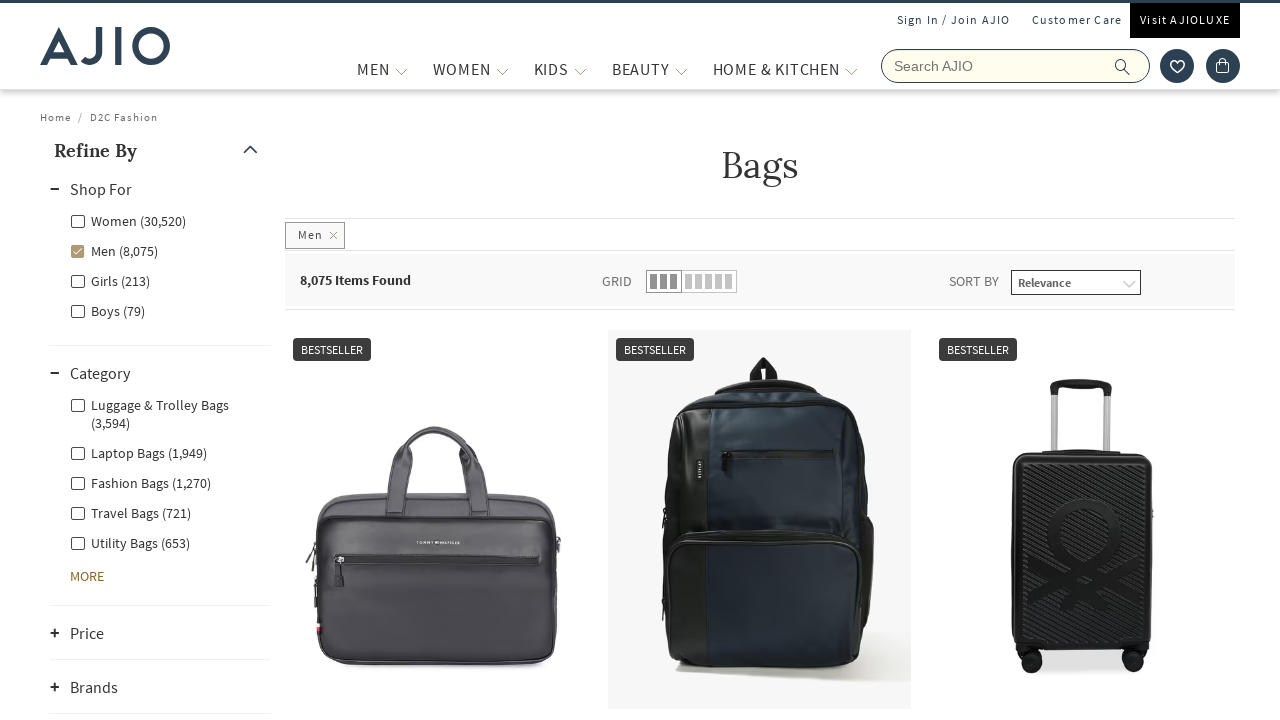

Clicked on 'Fashion Bags' category filter at (140, 482) on xpath=//label[contains(text(),'Fashion Bags')]
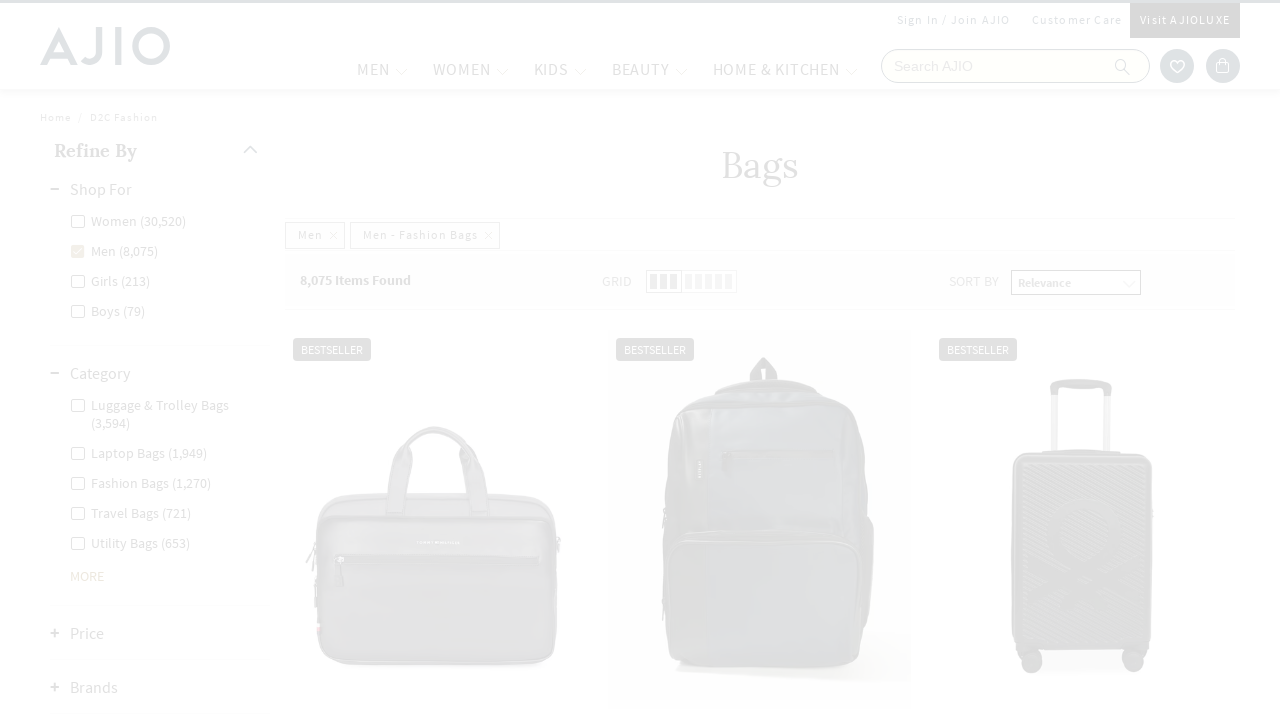

Waited for results to update with both filters applied
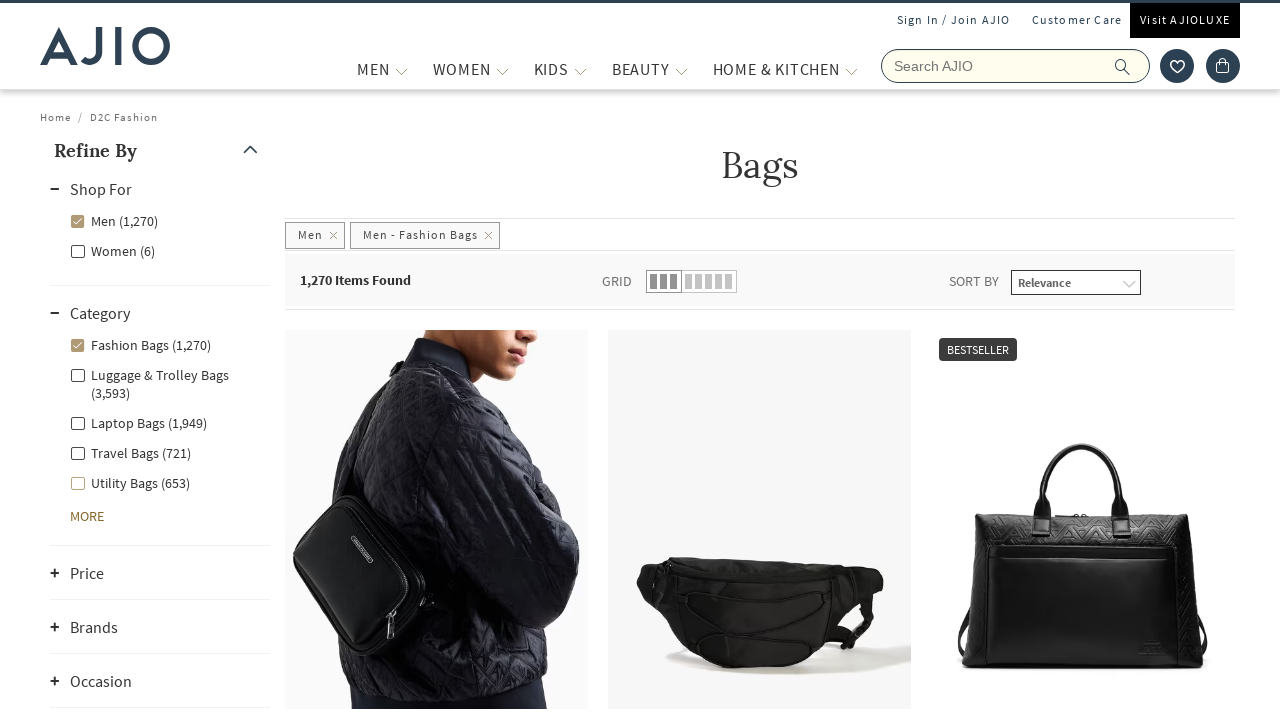

Verified results length indicator is displayed
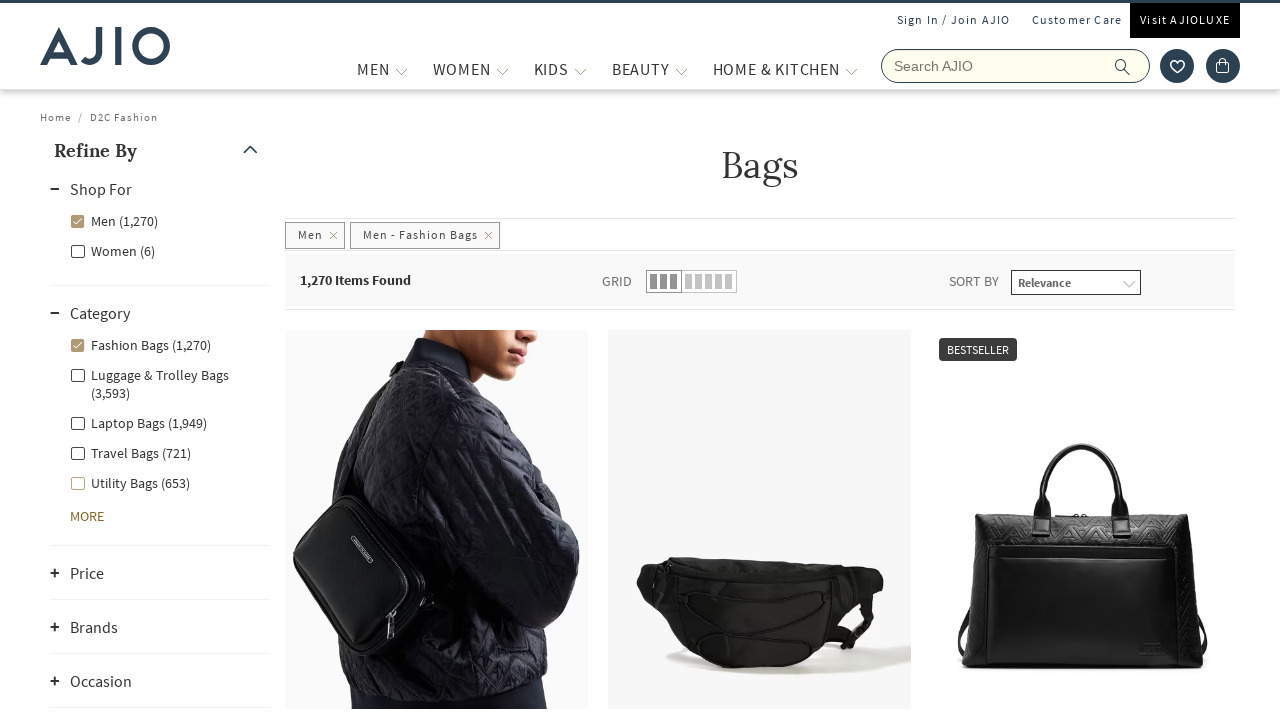

Verified brand information is displayed in results
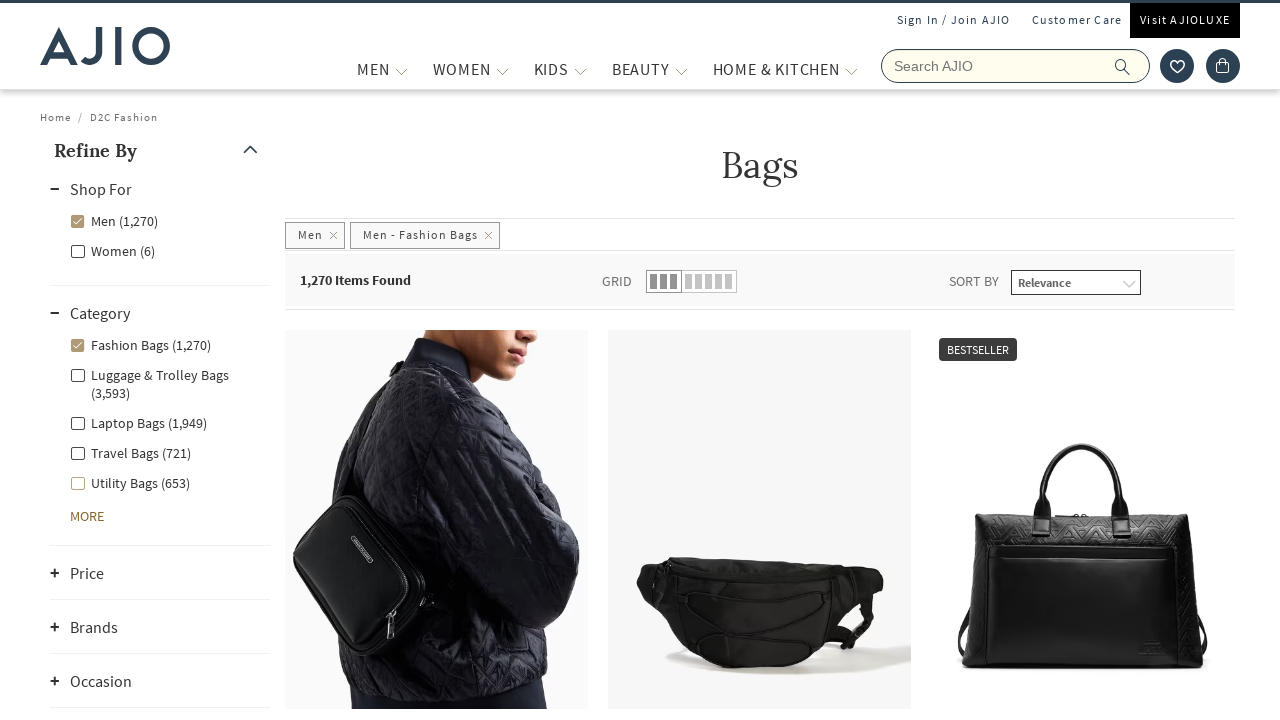

Verified product names are displayed in results
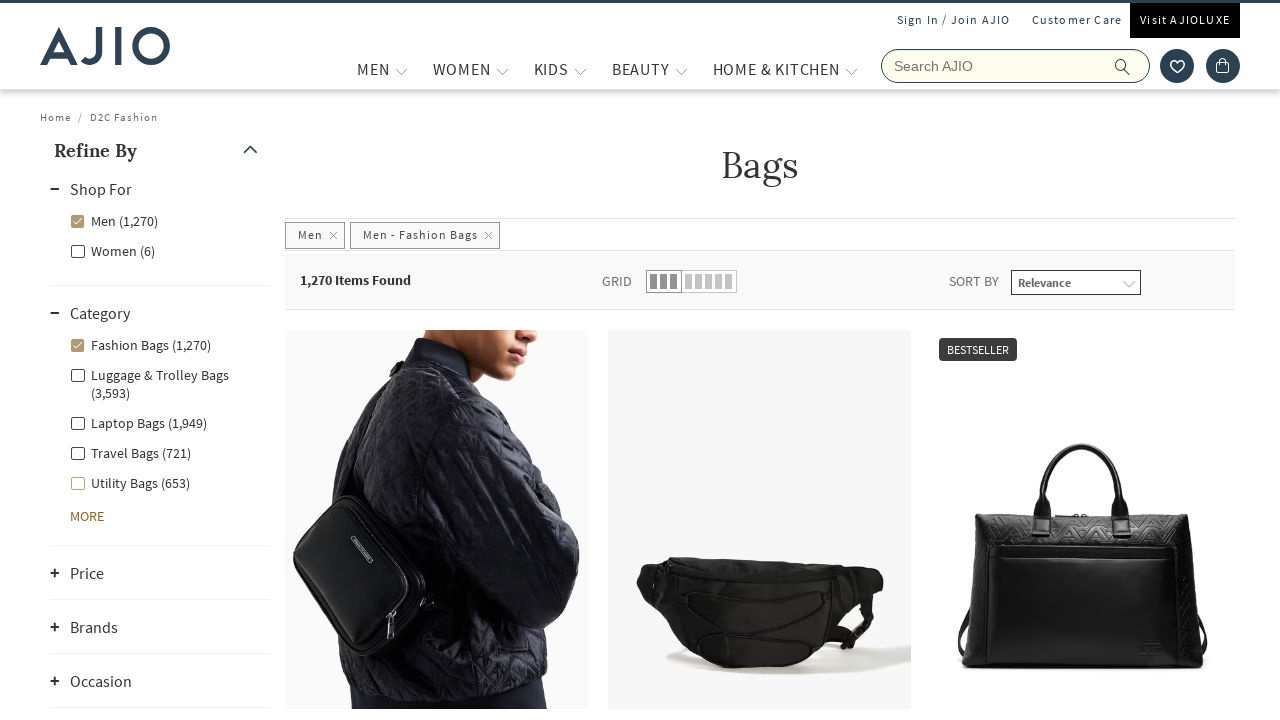

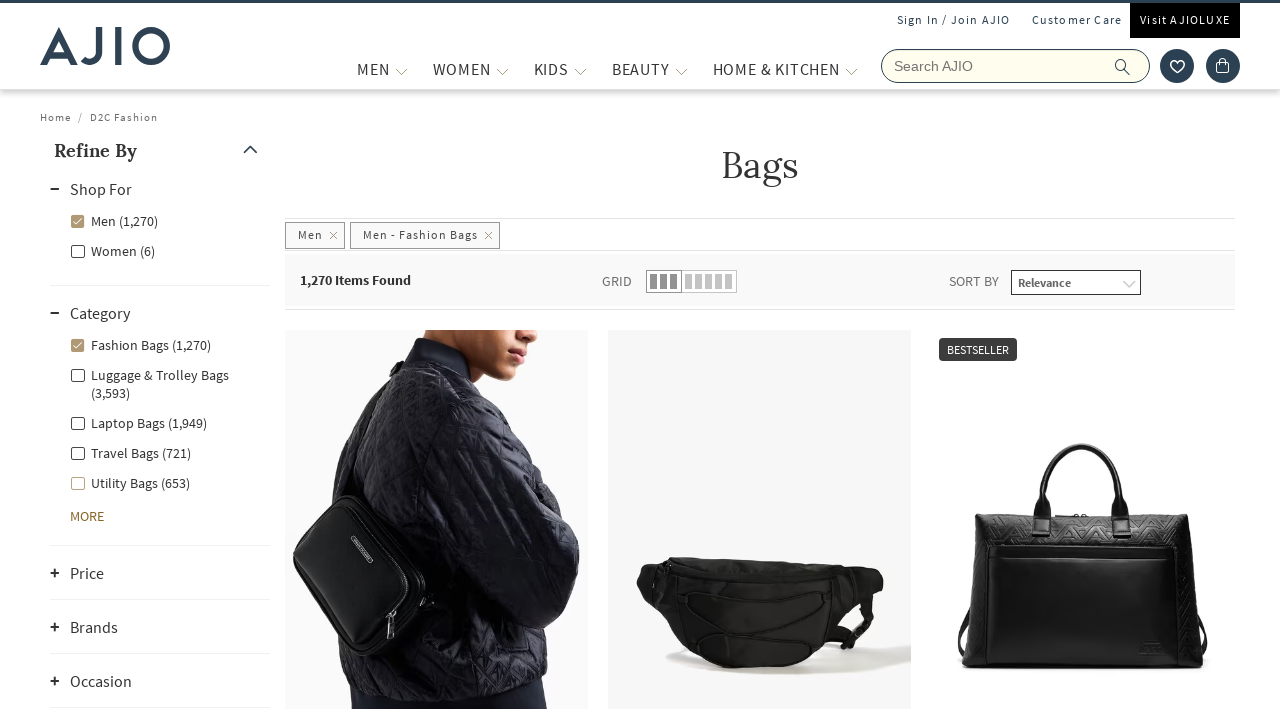